Tests clicking a hobby checkbox on a practice form and verifies the checkbox becomes selected

Starting URL: https://demoqa.com/automation-practice-form

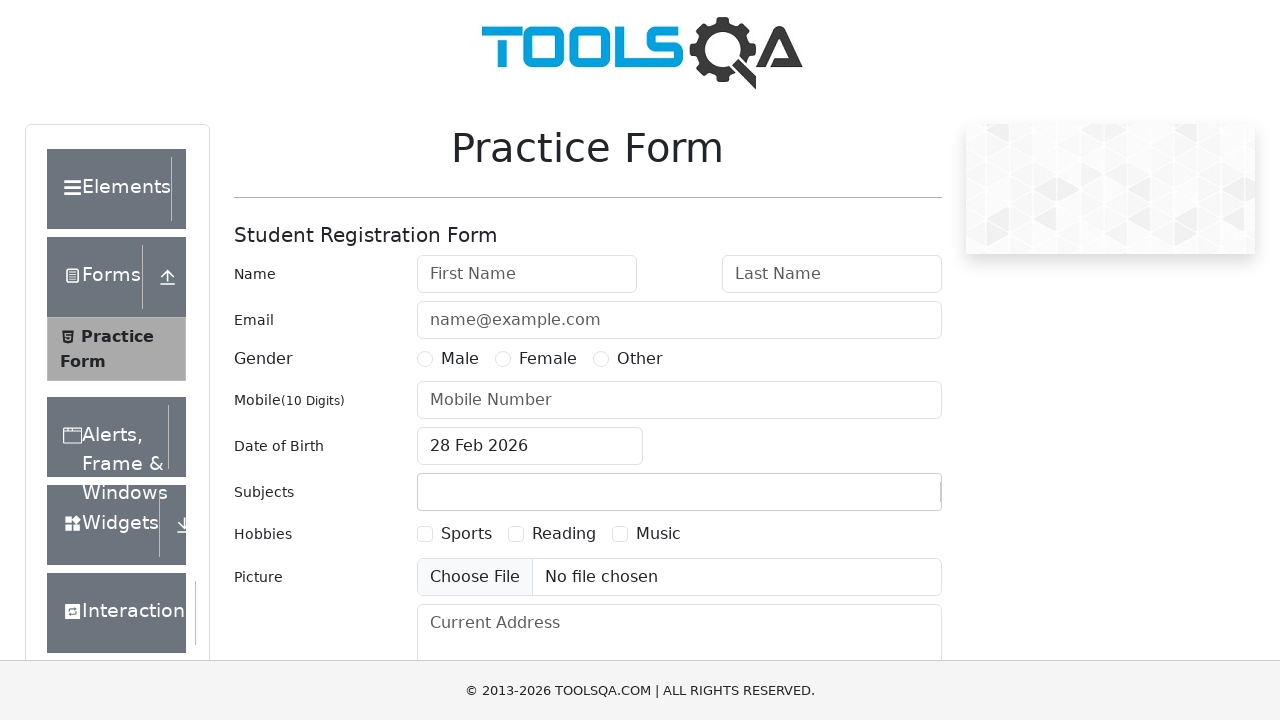

Clicked Sports hobby checkbox label at (466, 534) on label[for='hobbies-checkbox-1']
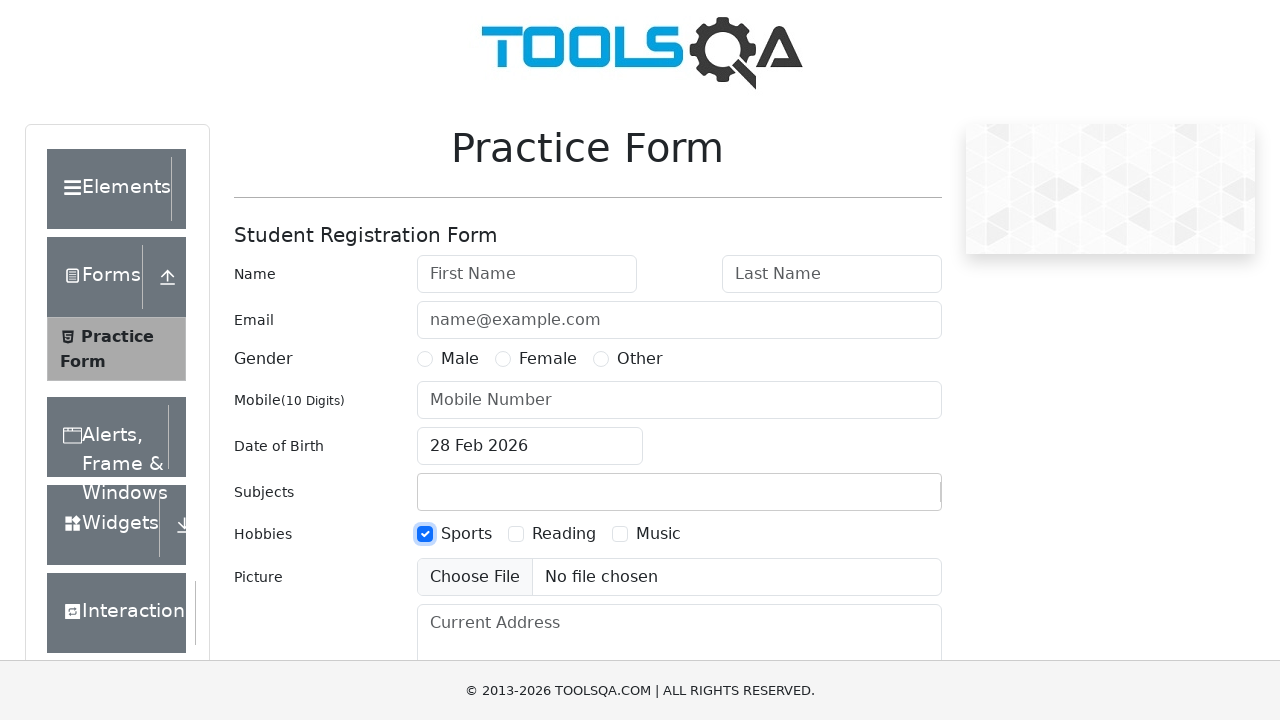

Located Sports hobby checkbox element
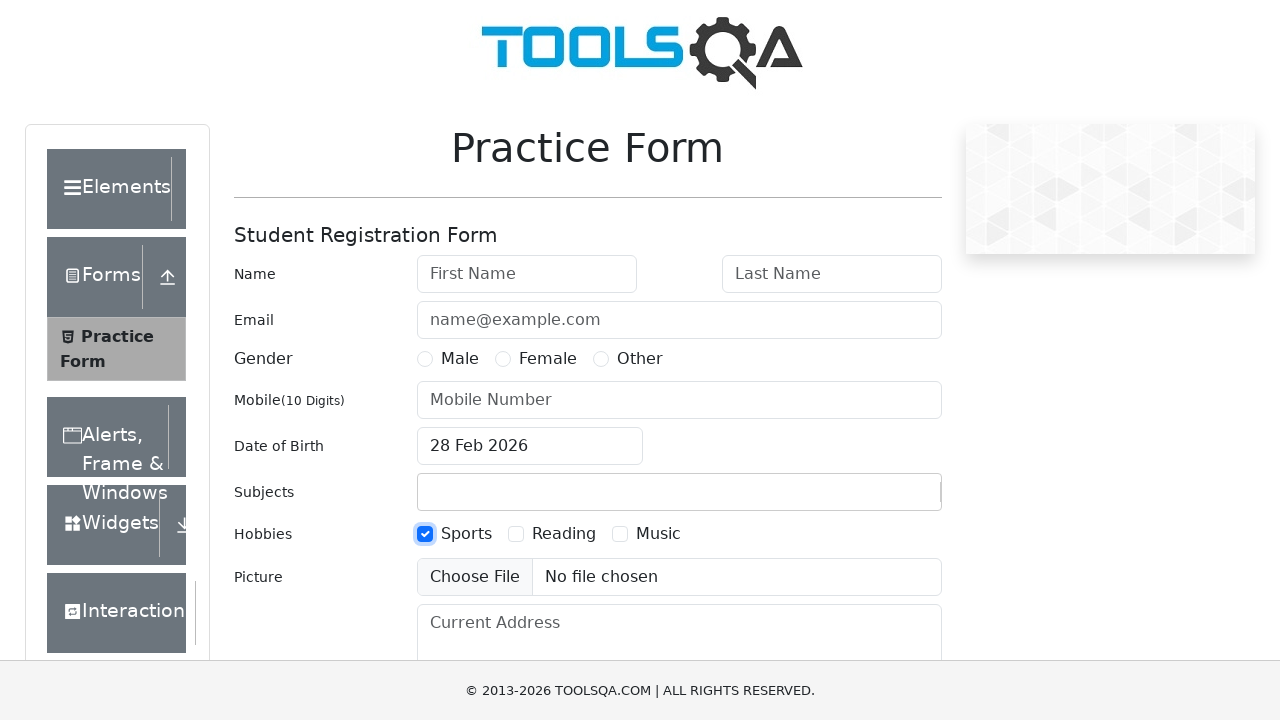

Verified that Sports hobby checkbox is selected
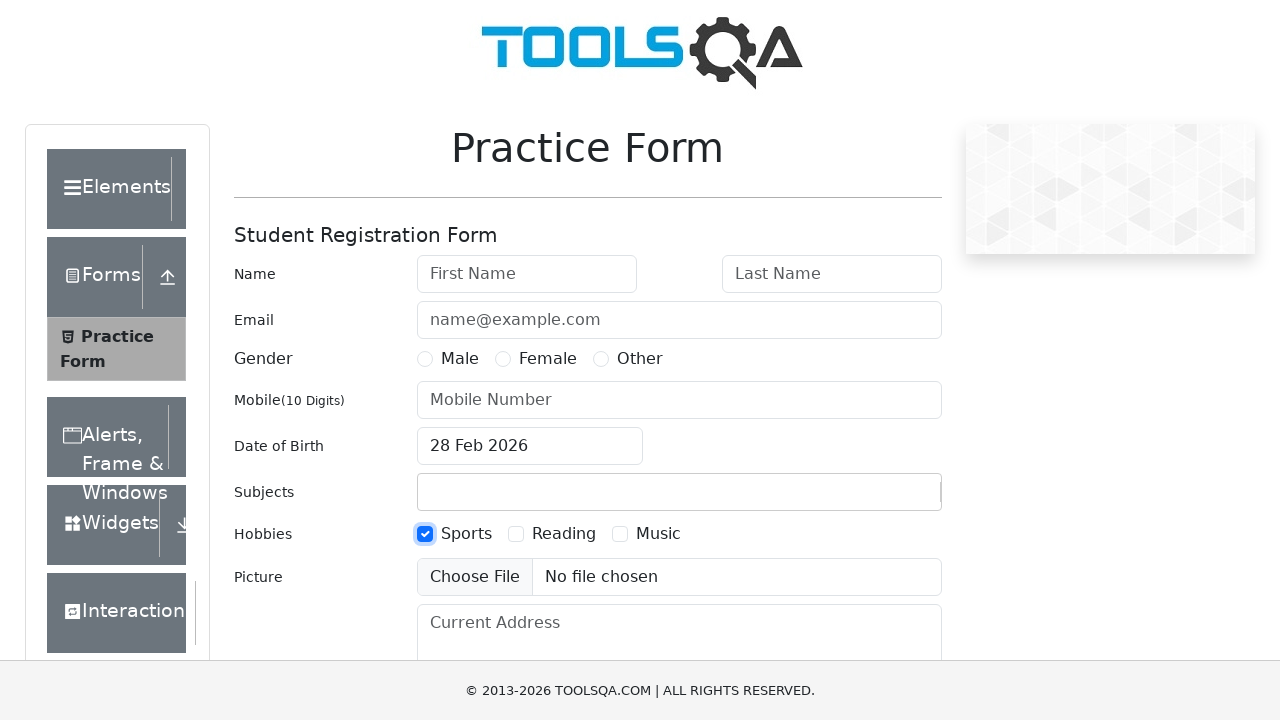

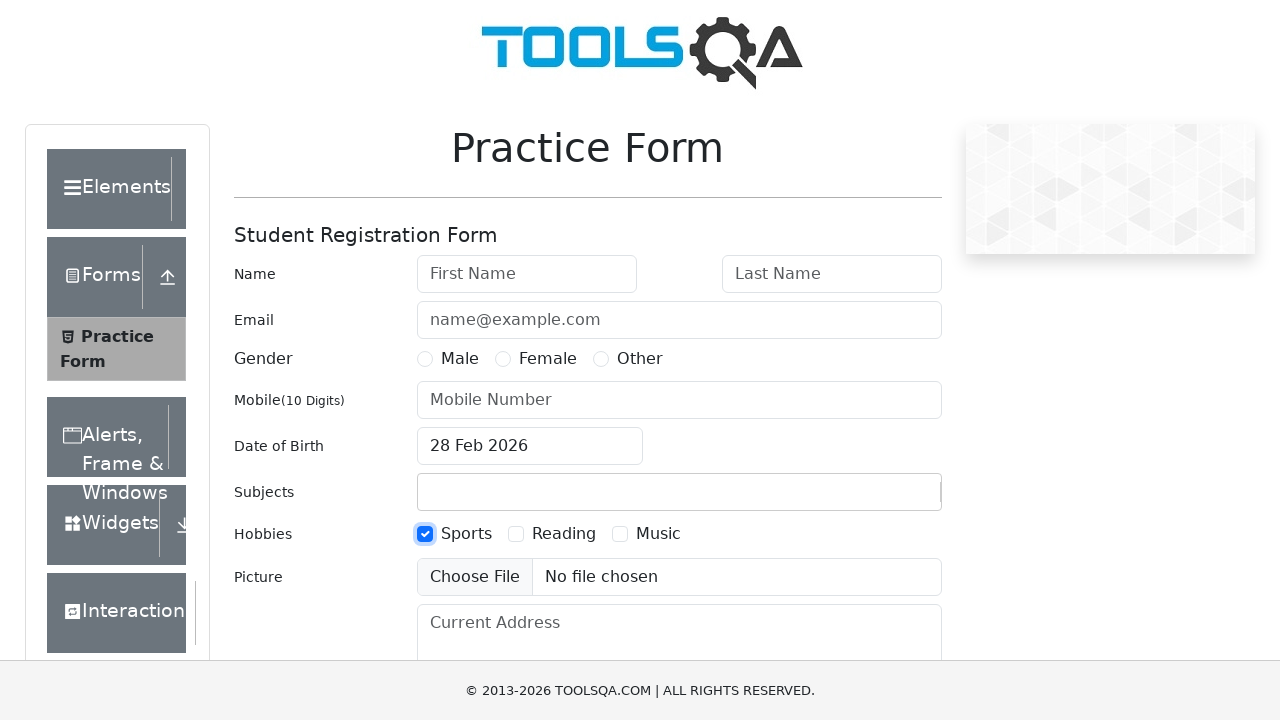